Tests various mouse click actions including double-click, right-click, and regular click on buttons

Starting URL: https://demoqa.com/buttons

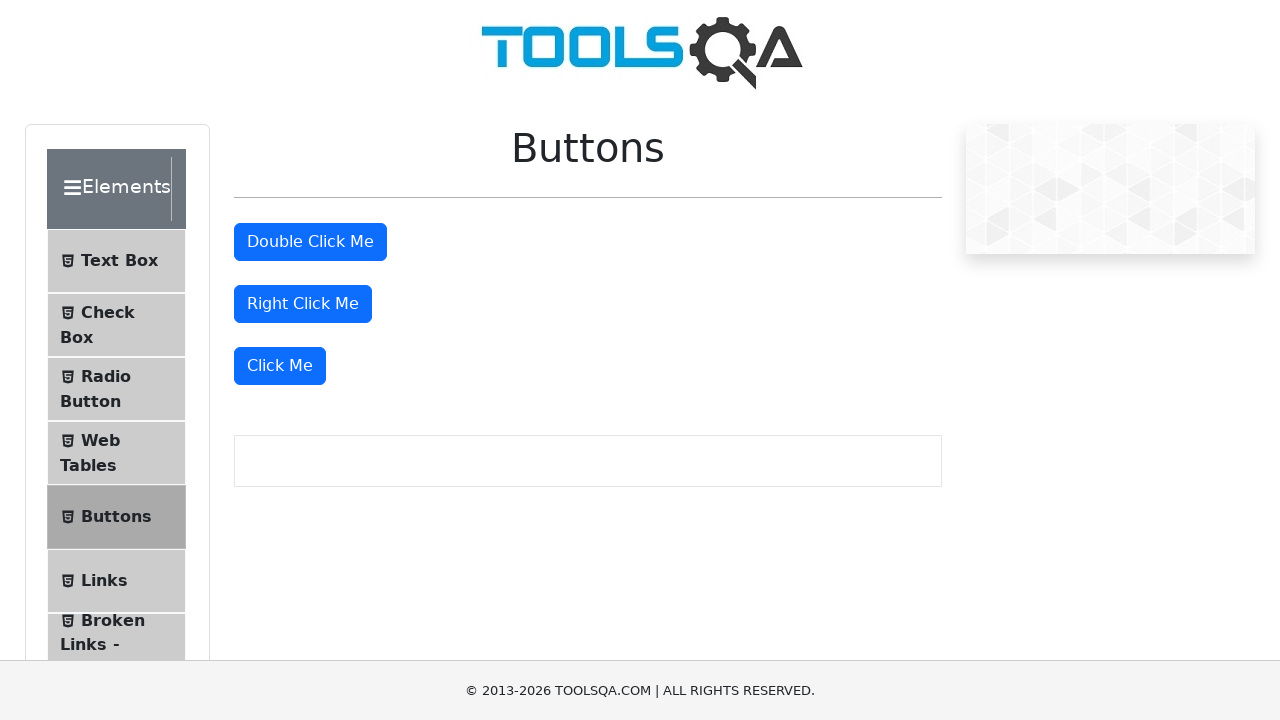

Double-clicked the double-click button at (310, 242) on xpath=(//button[@type='button'])[2]
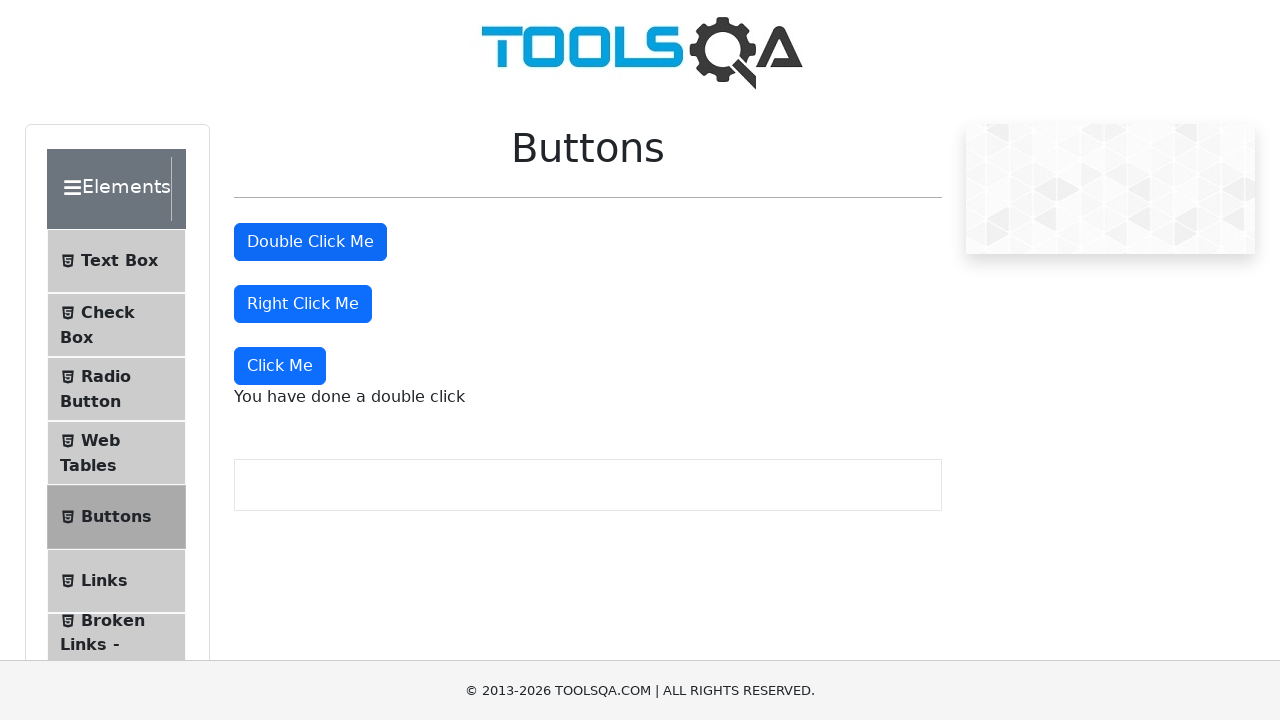

Right-clicked the right-click button at (303, 304) on #rightClickBtn
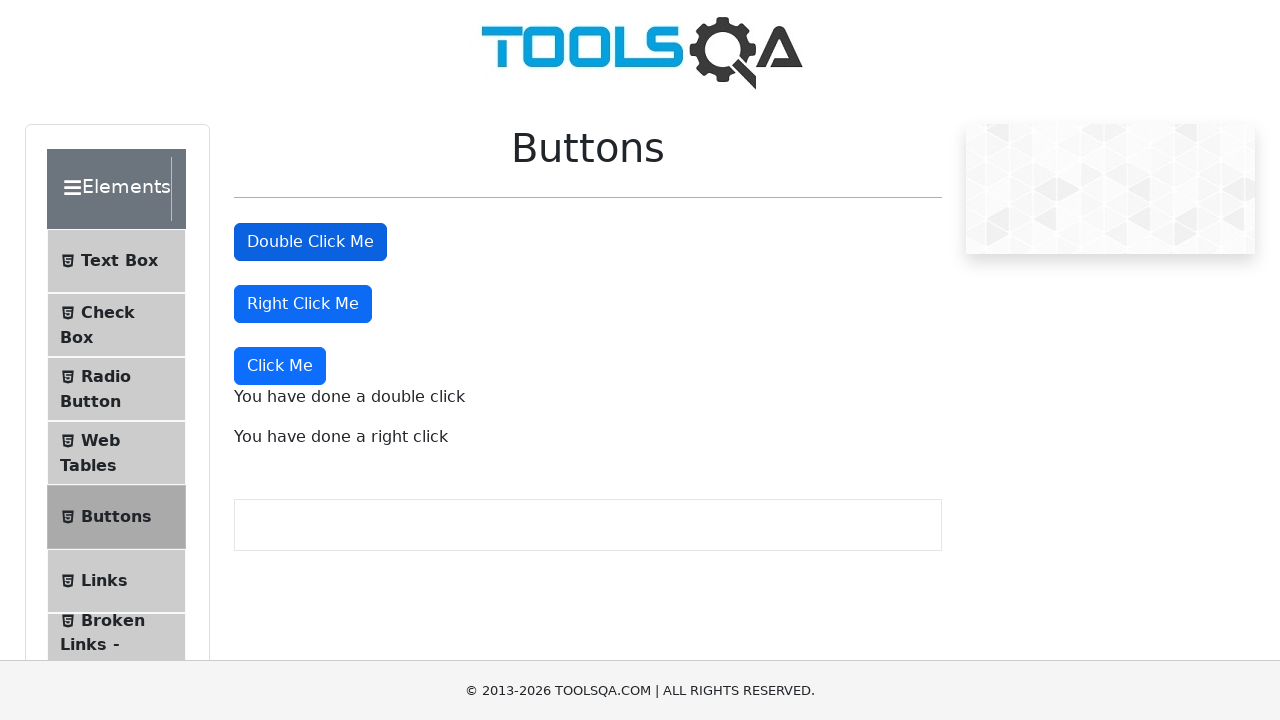

Clicked the 'Click Me' button at (280, 366) on xpath=//button[text()='Click Me']
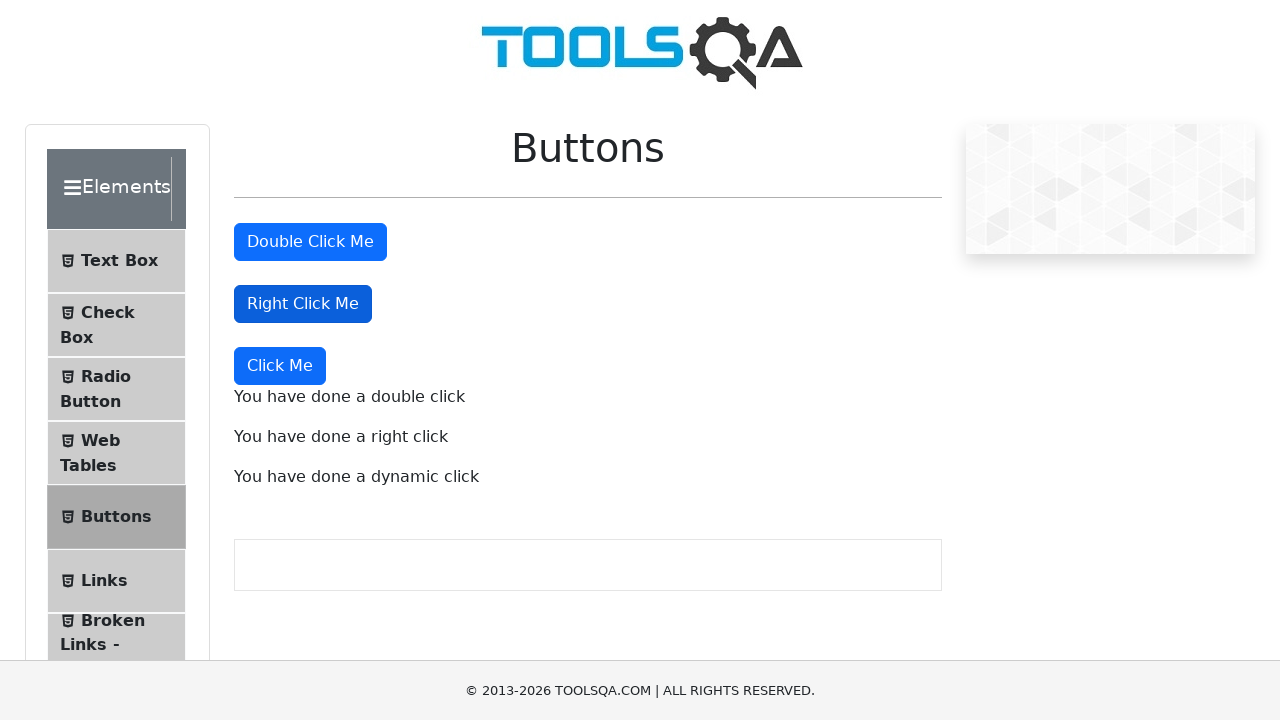

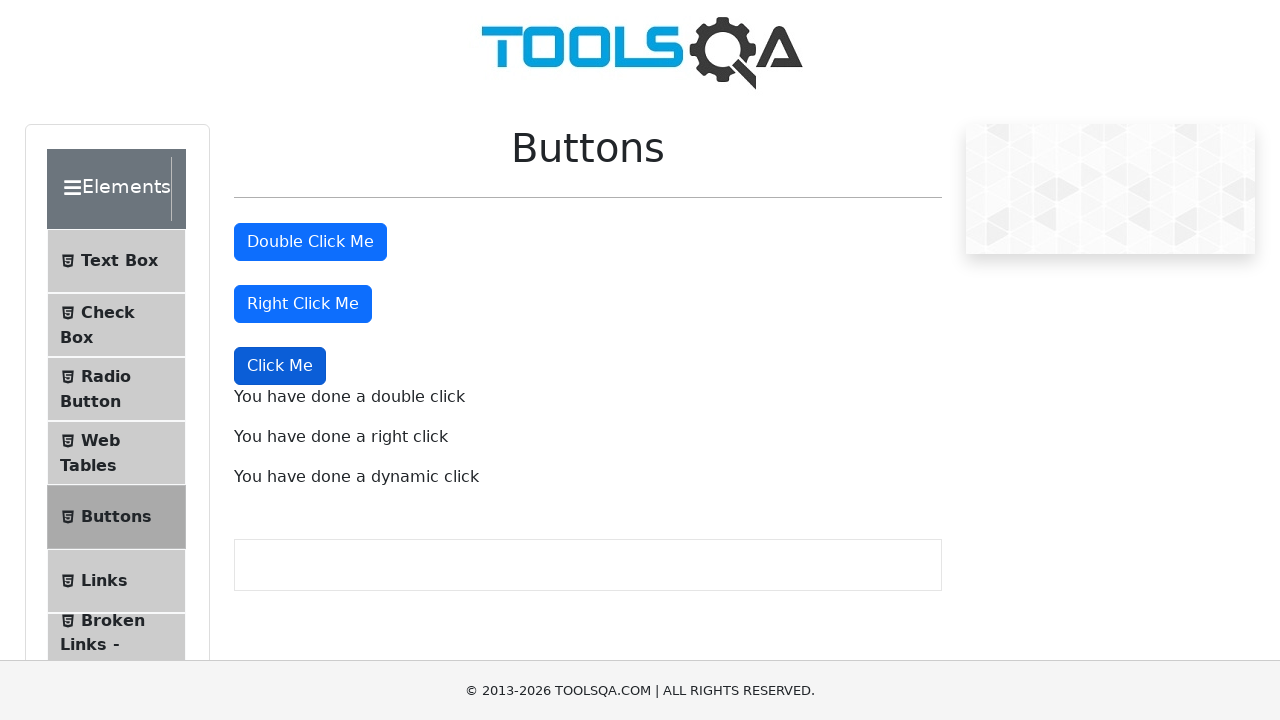